Tests click behavior on a tricky button that moves, verifying the button class changes to success after clicking

Starting URL: http://uitestingplayground.com/

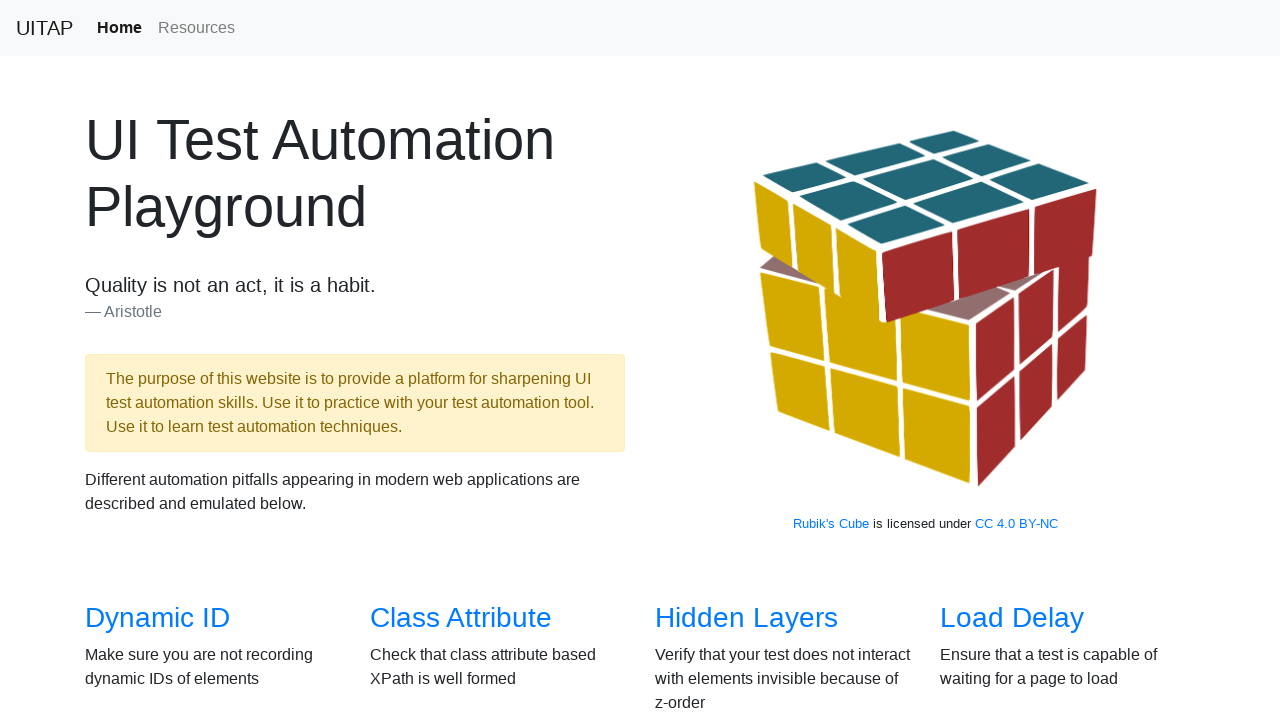

Clicked on Click link to navigate to click test page at (685, 360) on a[href='/click']
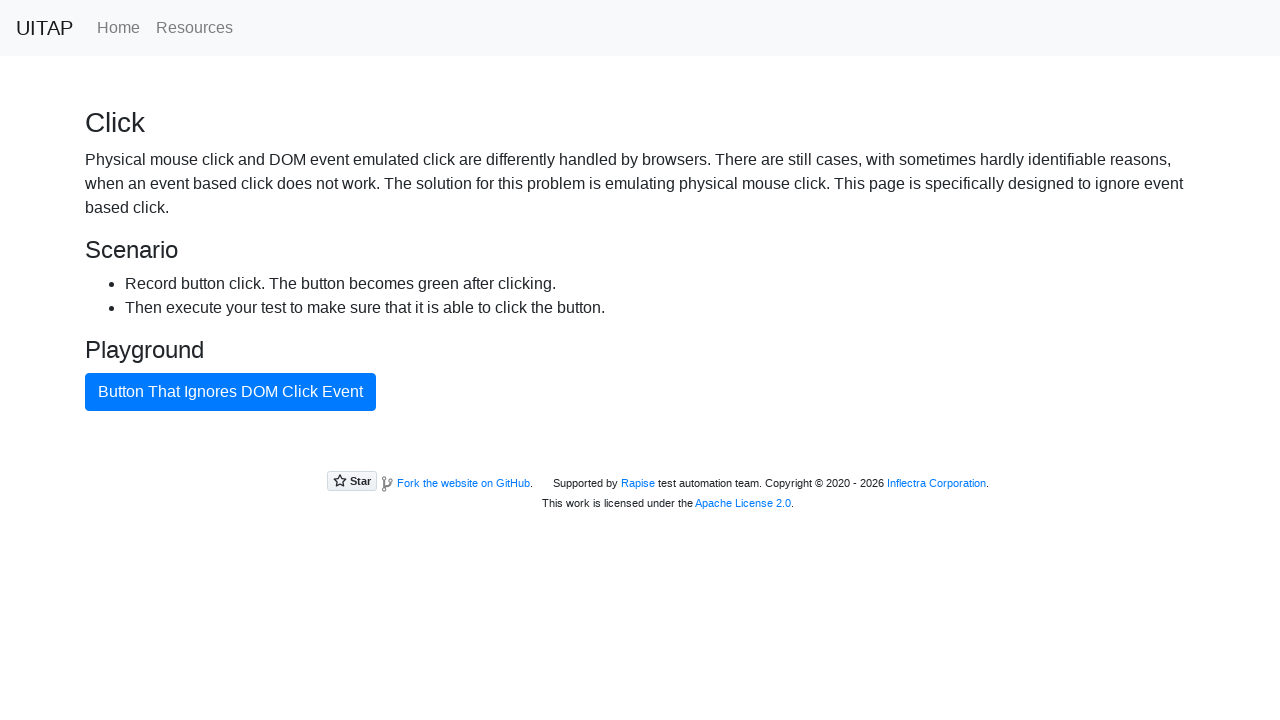

Clicked on the tricky button that moves at (230, 392) on #badButton
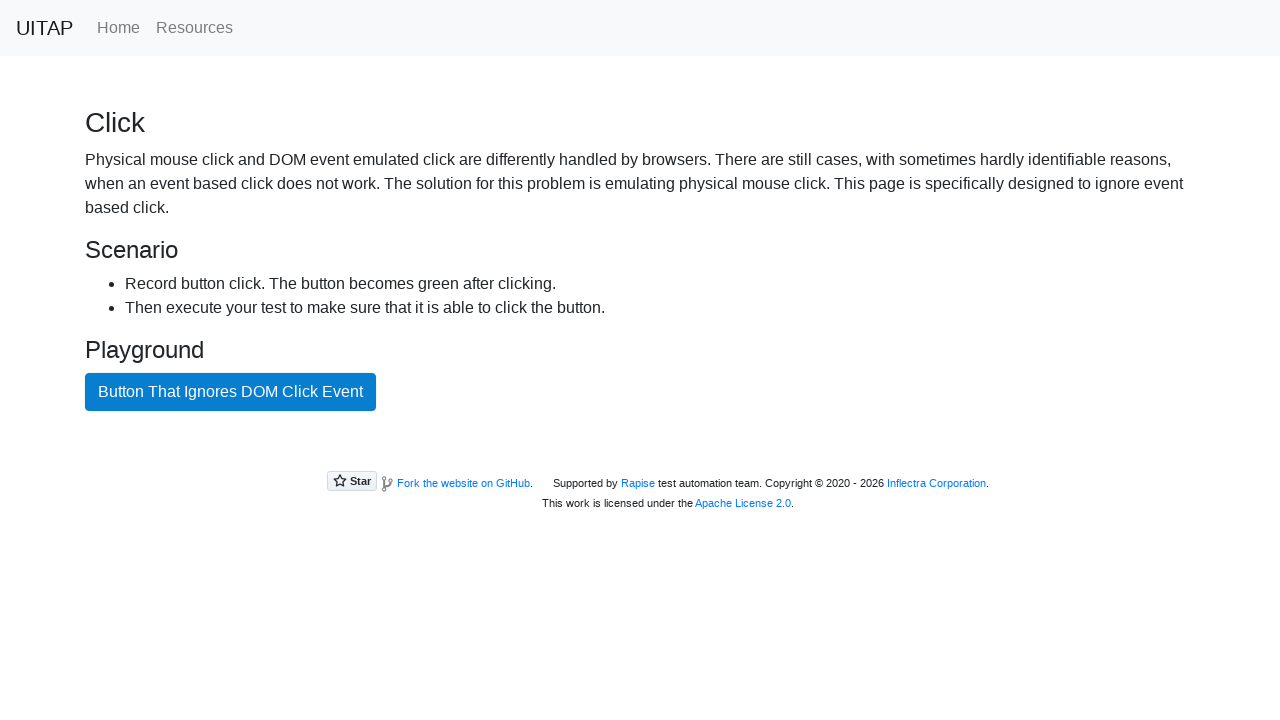

Retrieved button class attribute
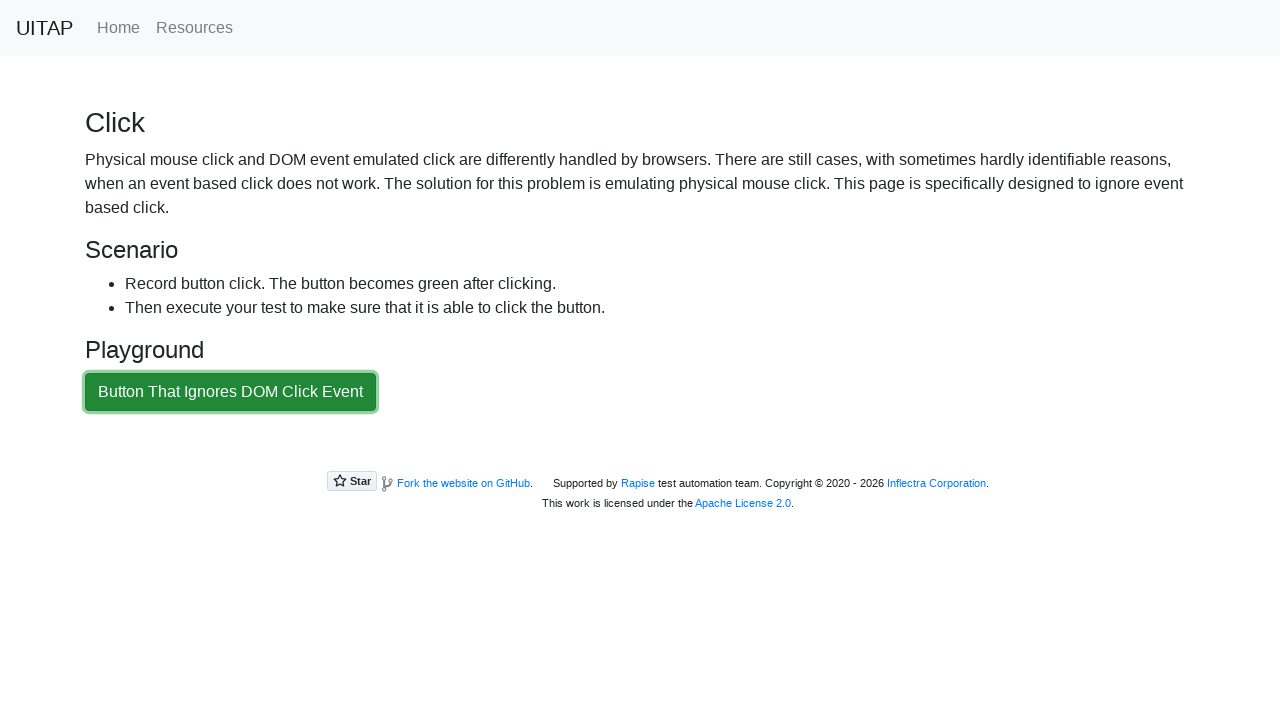

Verified button class contains 'btn-success'
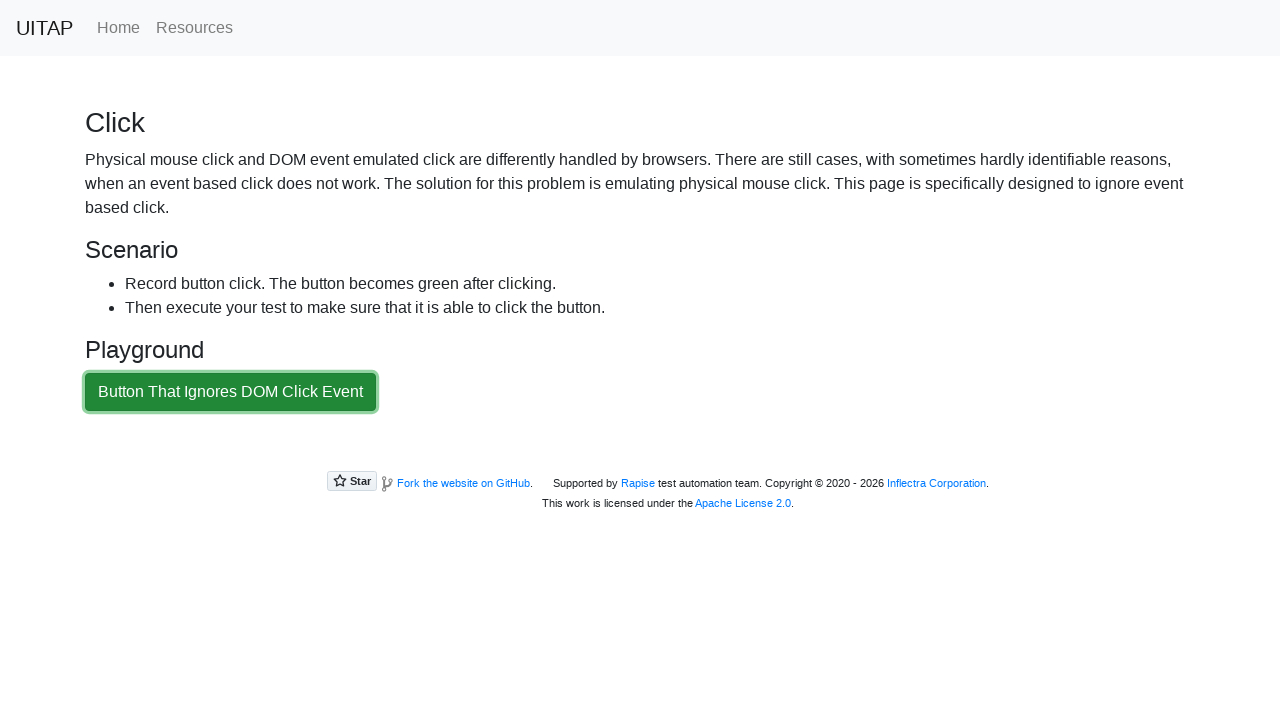

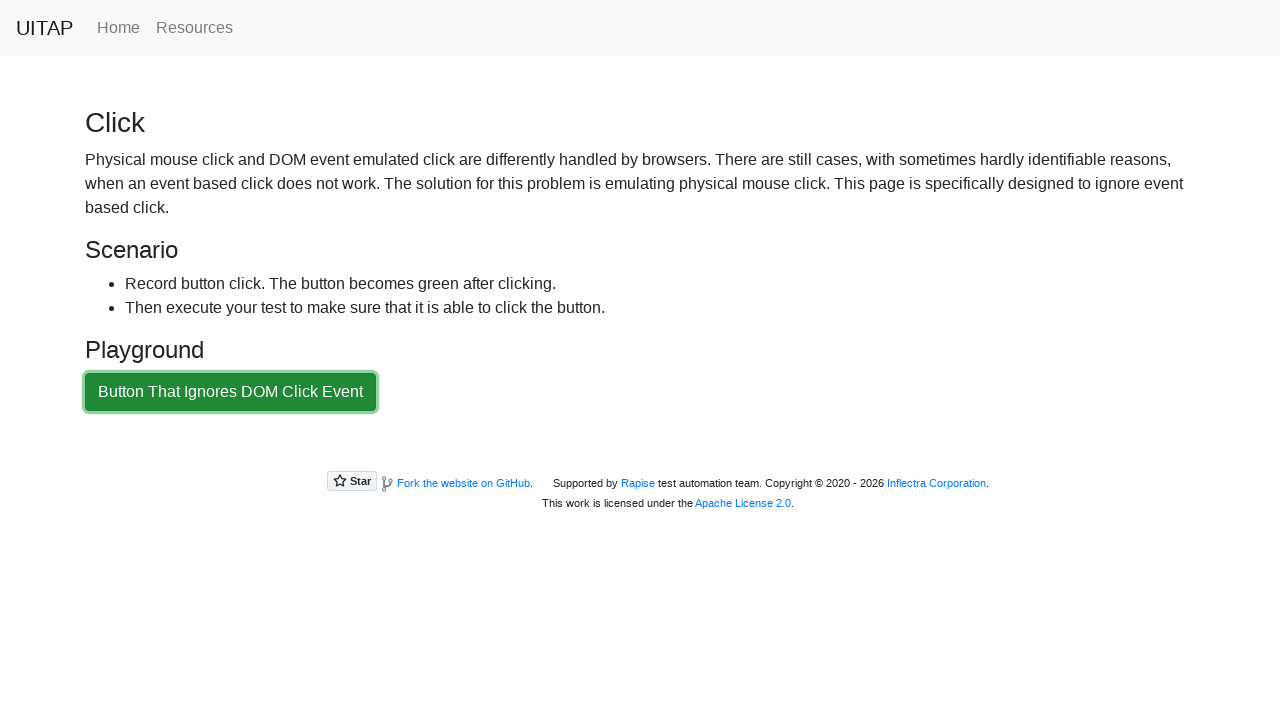